Tests dynamic dropdown functionality for flight booking by selecting origin and destination stations

Starting URL: http://rahulshettyacademy.com/dropdownsPractise

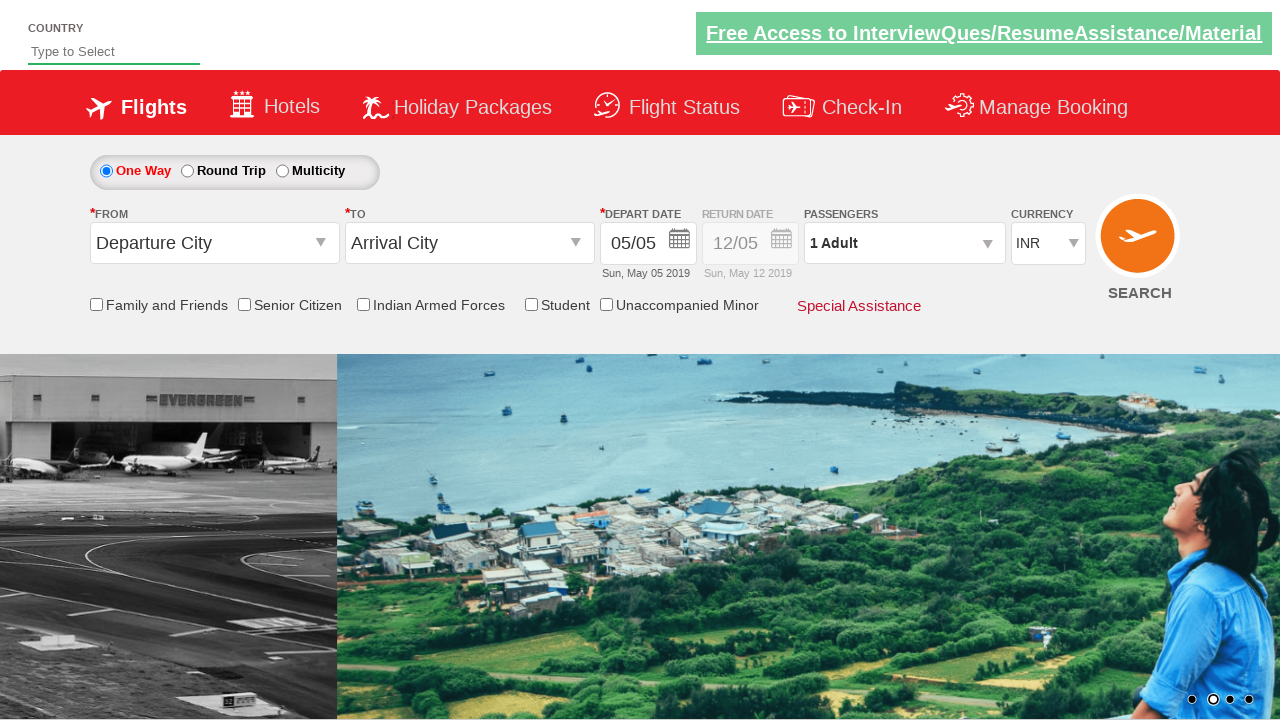

Clicked on origin station dropdown at (214, 243) on #ctl00_mainContent_ddl_originStation1_CTXT
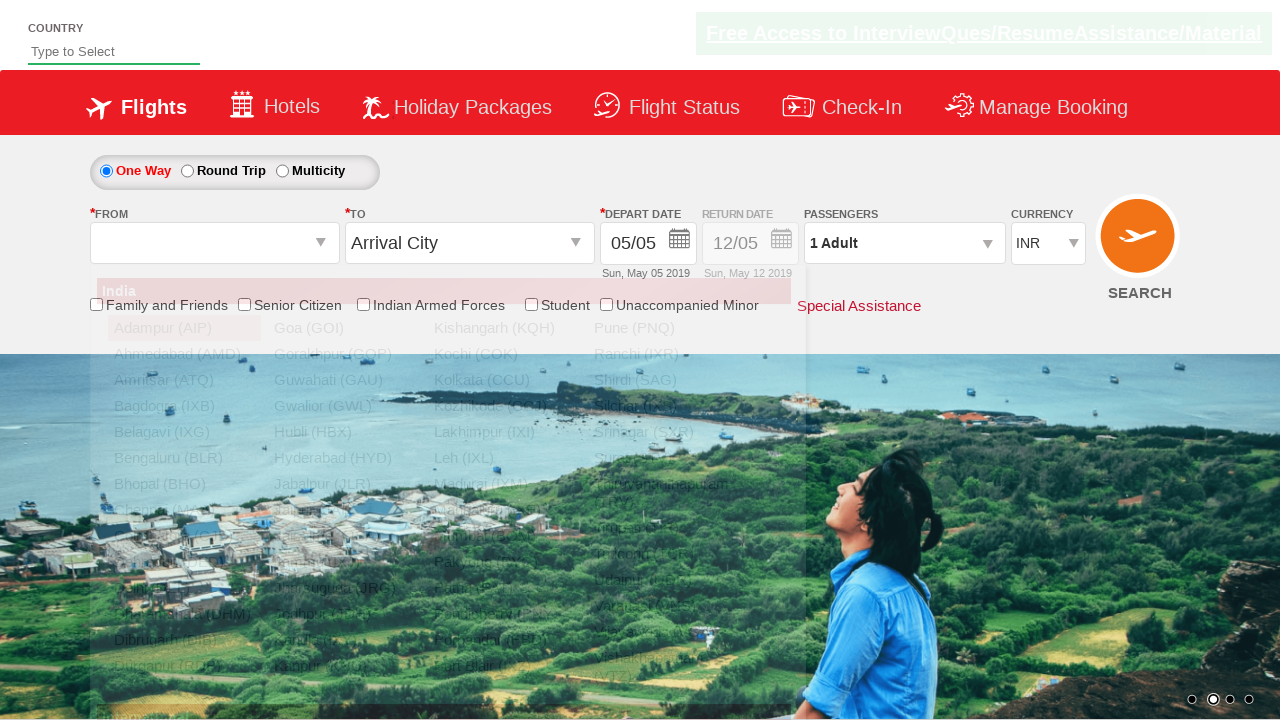

Selected Bangalore (BLR) as origin station at (184, 458) on a[value='BLR']
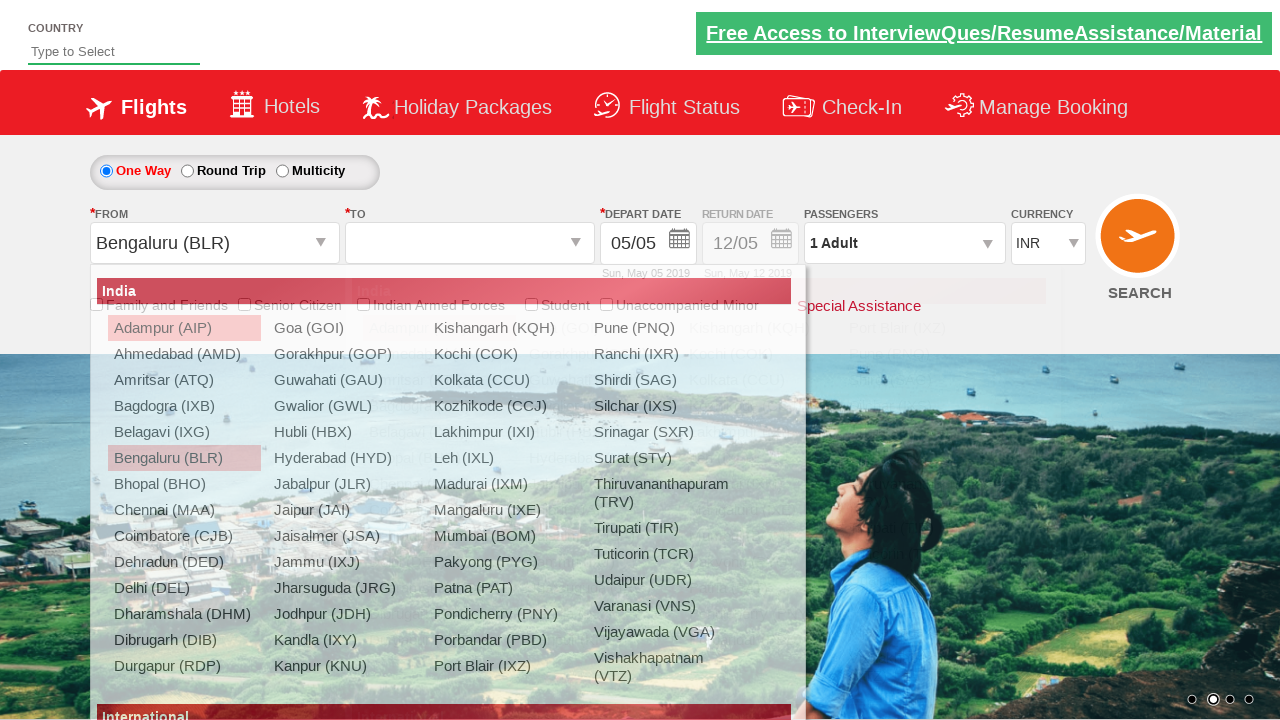

Waited for destination dropdown to be ready
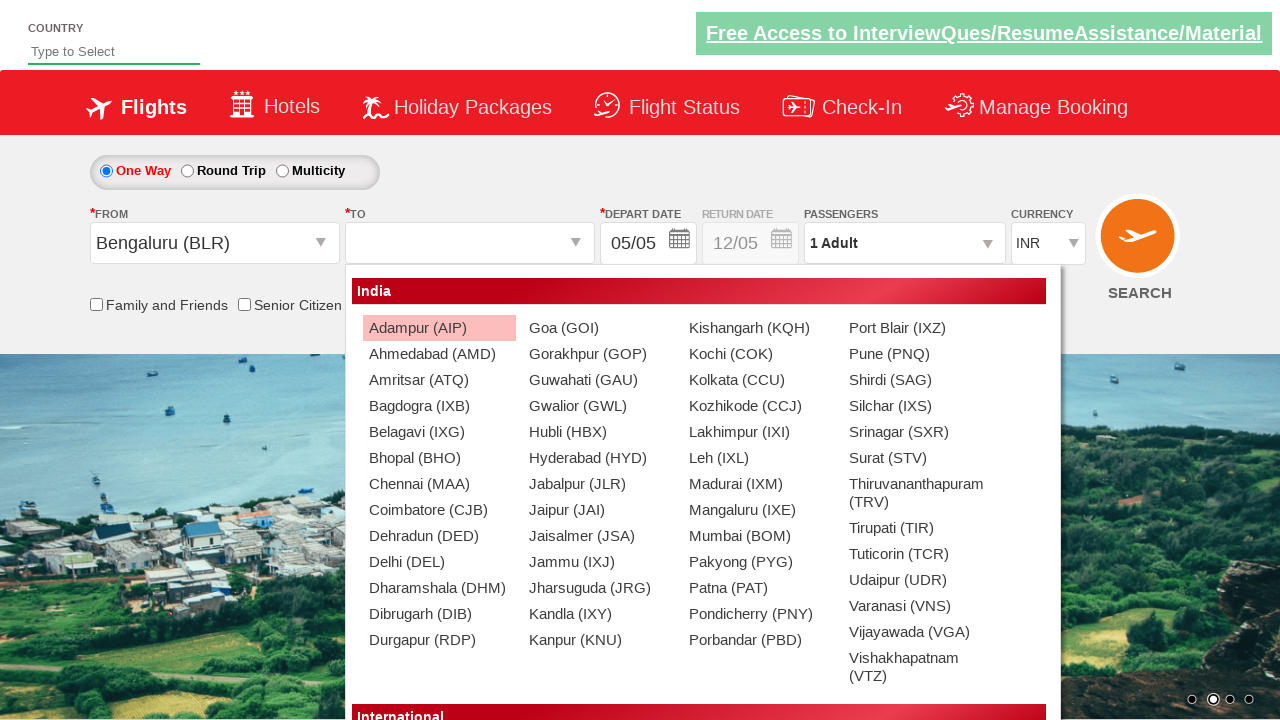

Selected Chennai (MAA) as destination station at (439, 484) on div#glsctl00_mainContent_ddl_destinationStation1_CTNR a[value='MAA']
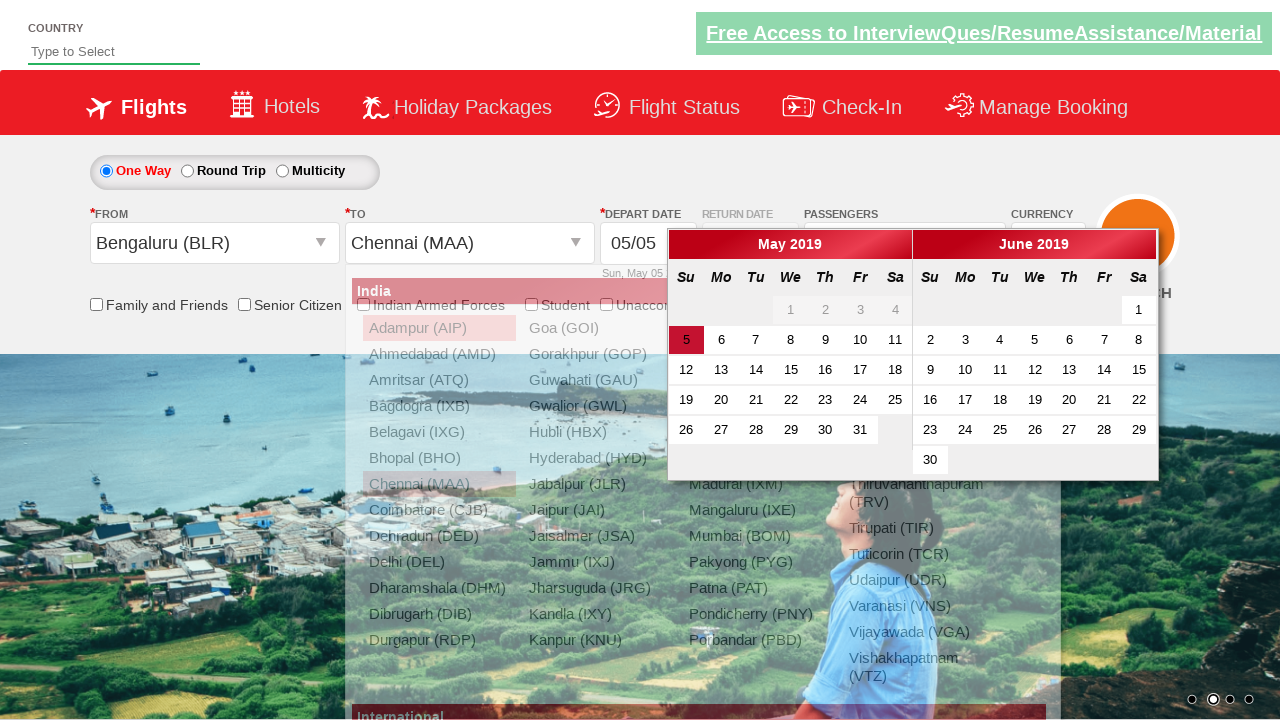

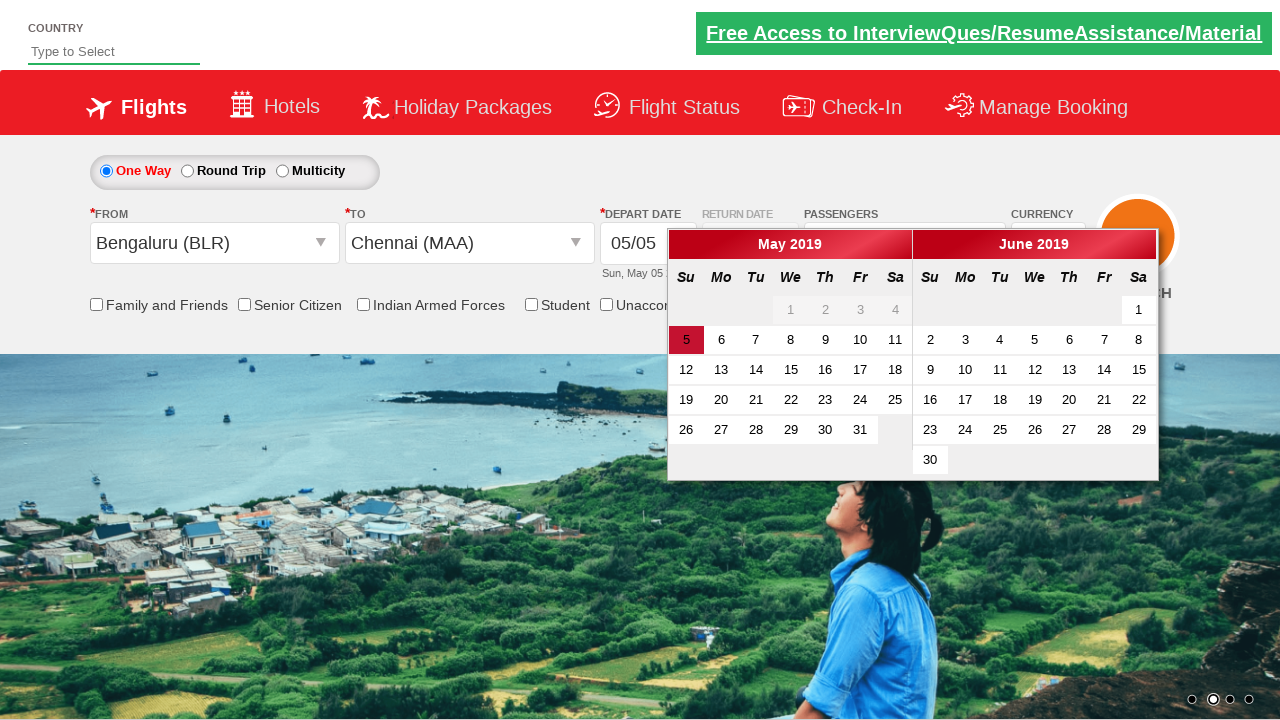